Navigates to Mars news page and waits for news content to load, verifying the page displays news articles

Starting URL: https://data-class-mars.s3.amazonaws.com/Mars/index.html

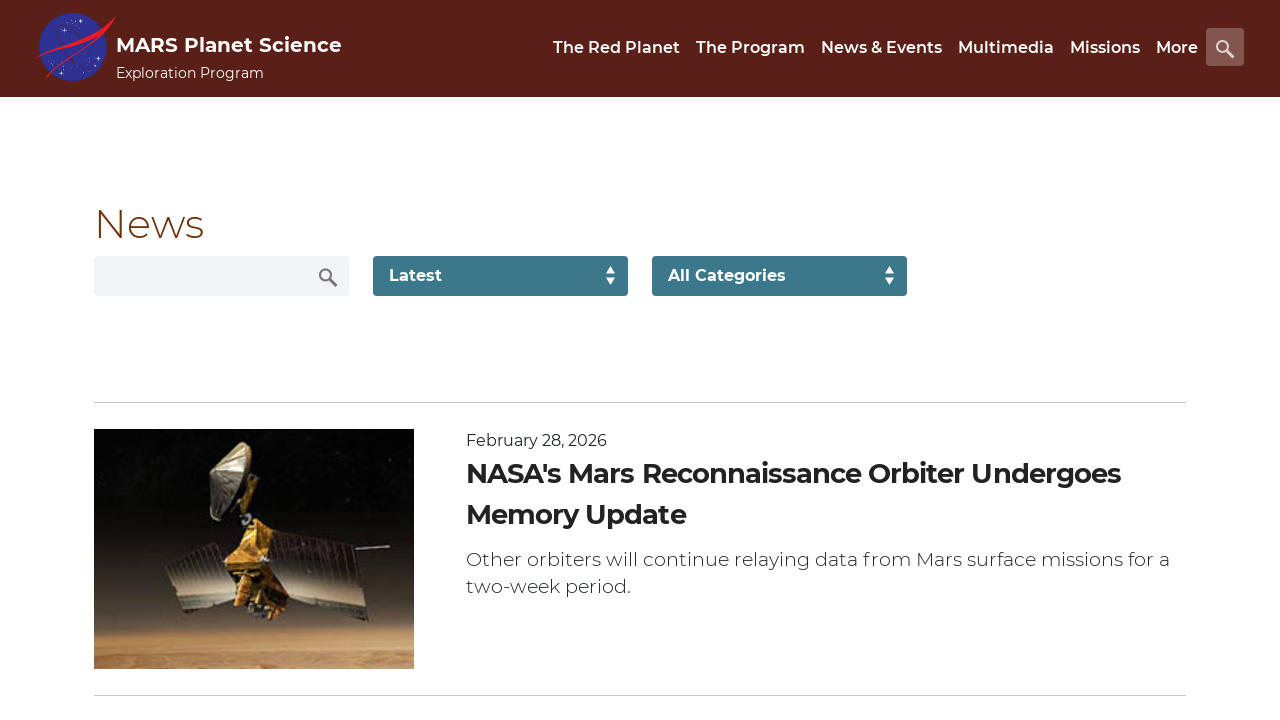

Navigated to Mars news page
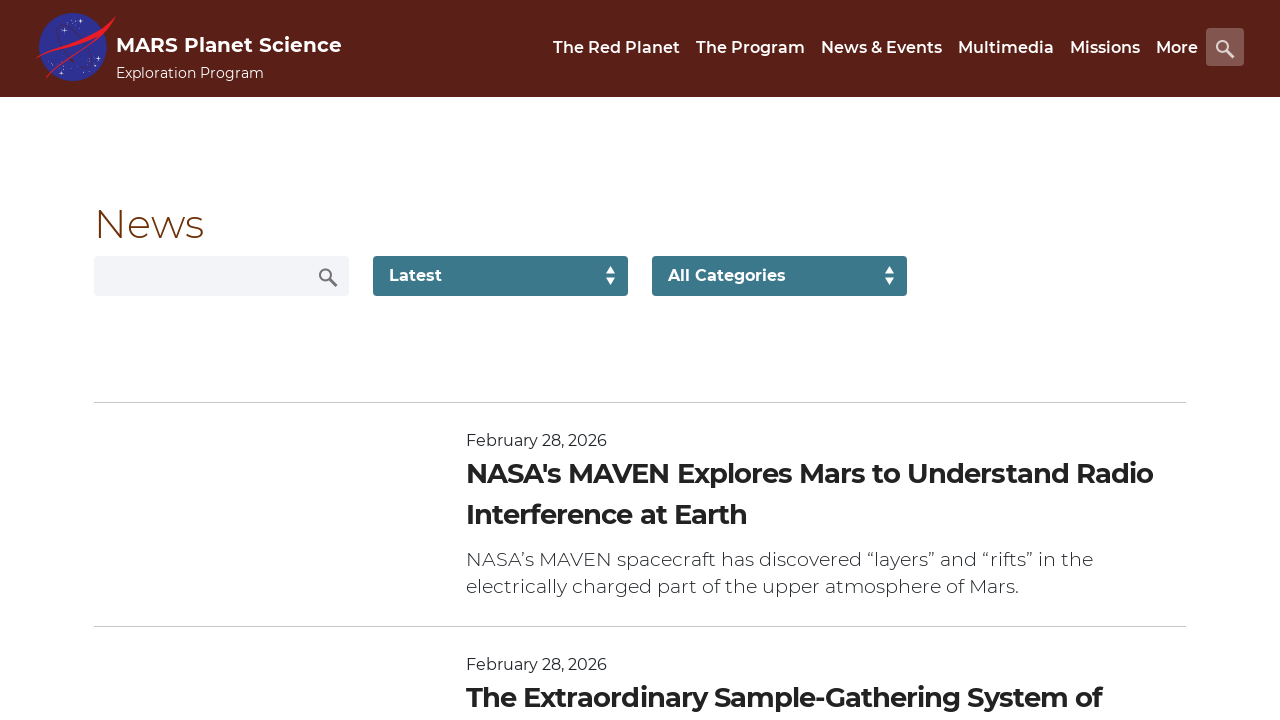

News content loaded - list_text selector found
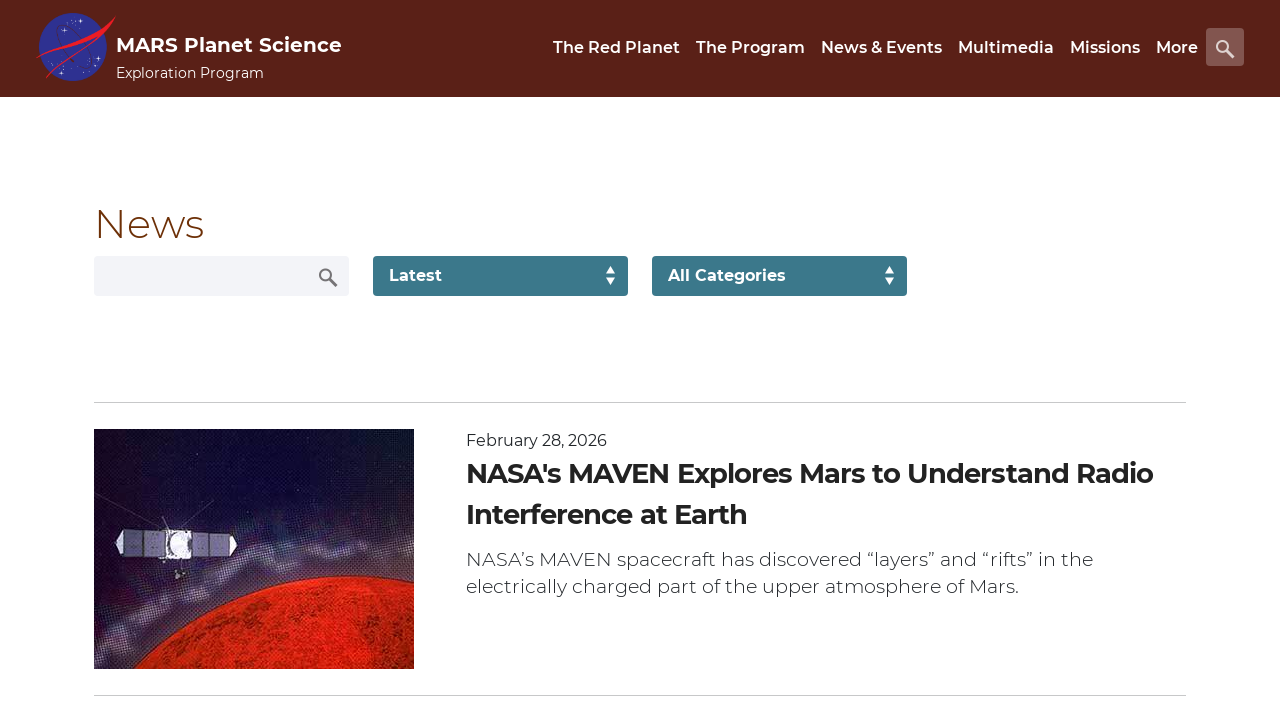

News article title elements are present
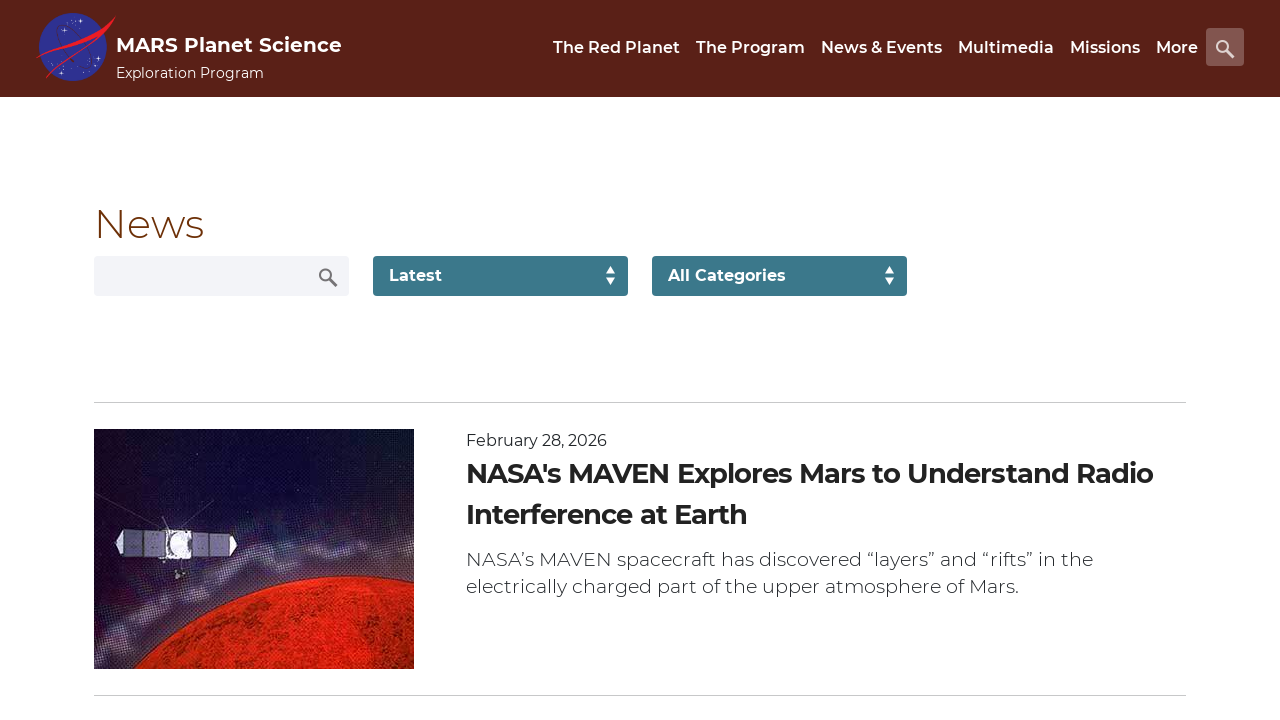

News article teaser body elements are present
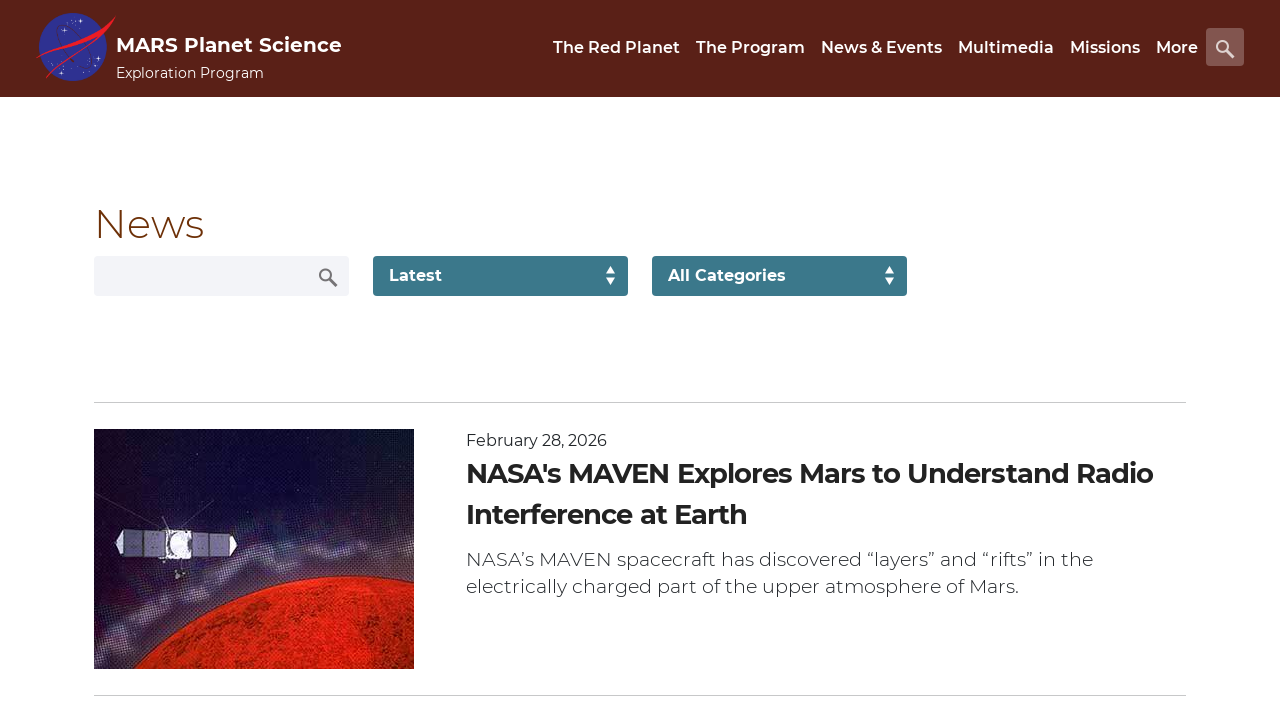

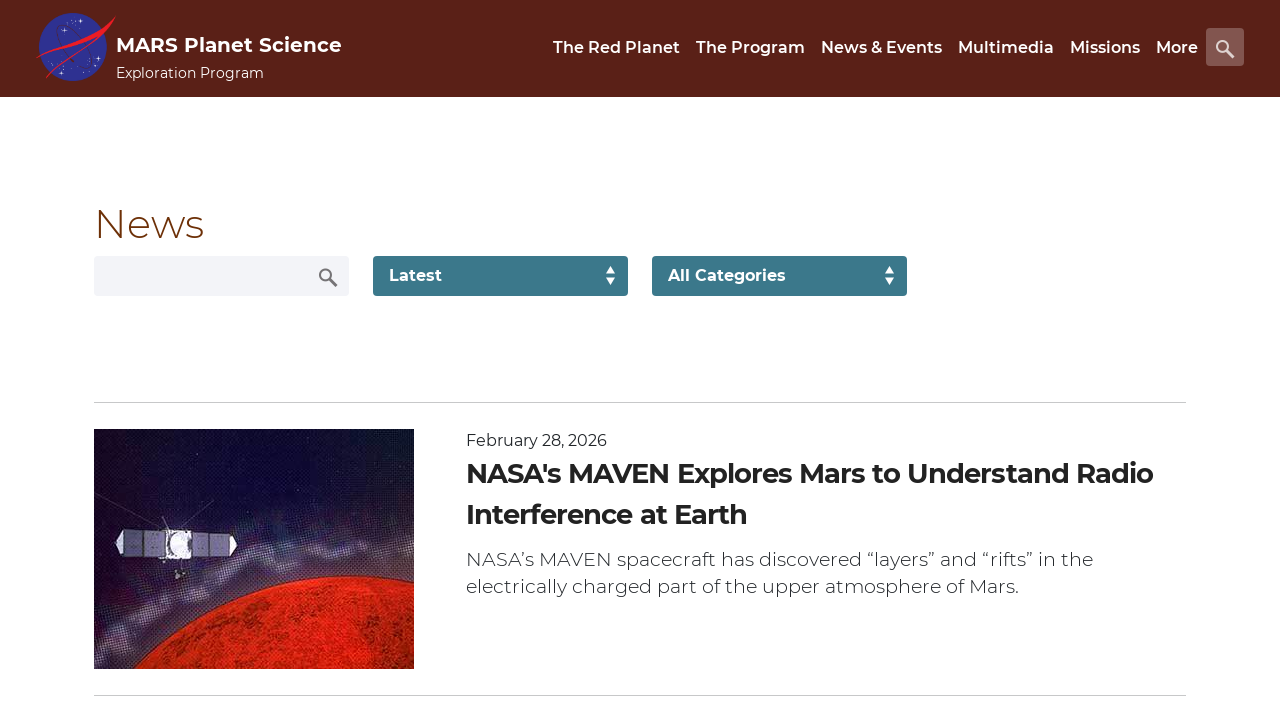